Tests registration form validation by attempting to register with a weak password

Starting URL: https://buggy.justtestit.org/register

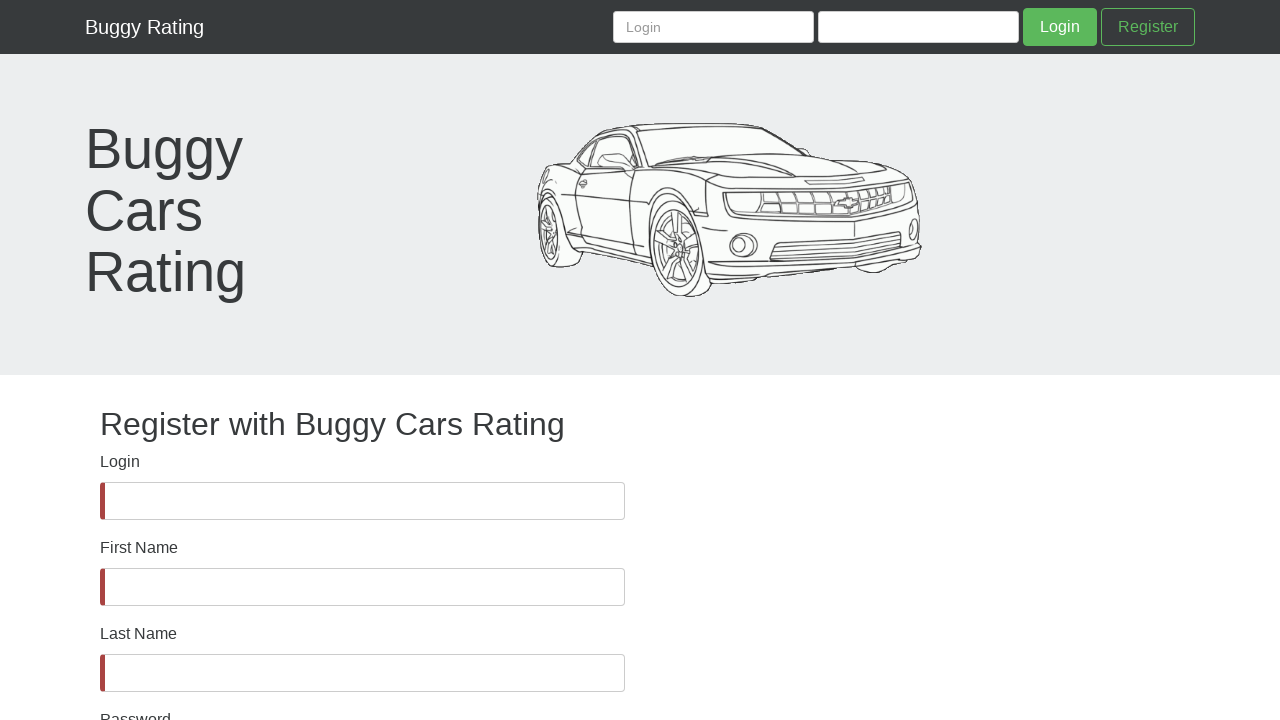

Clicked Login field at (362, 501) on internal:label="Login"i
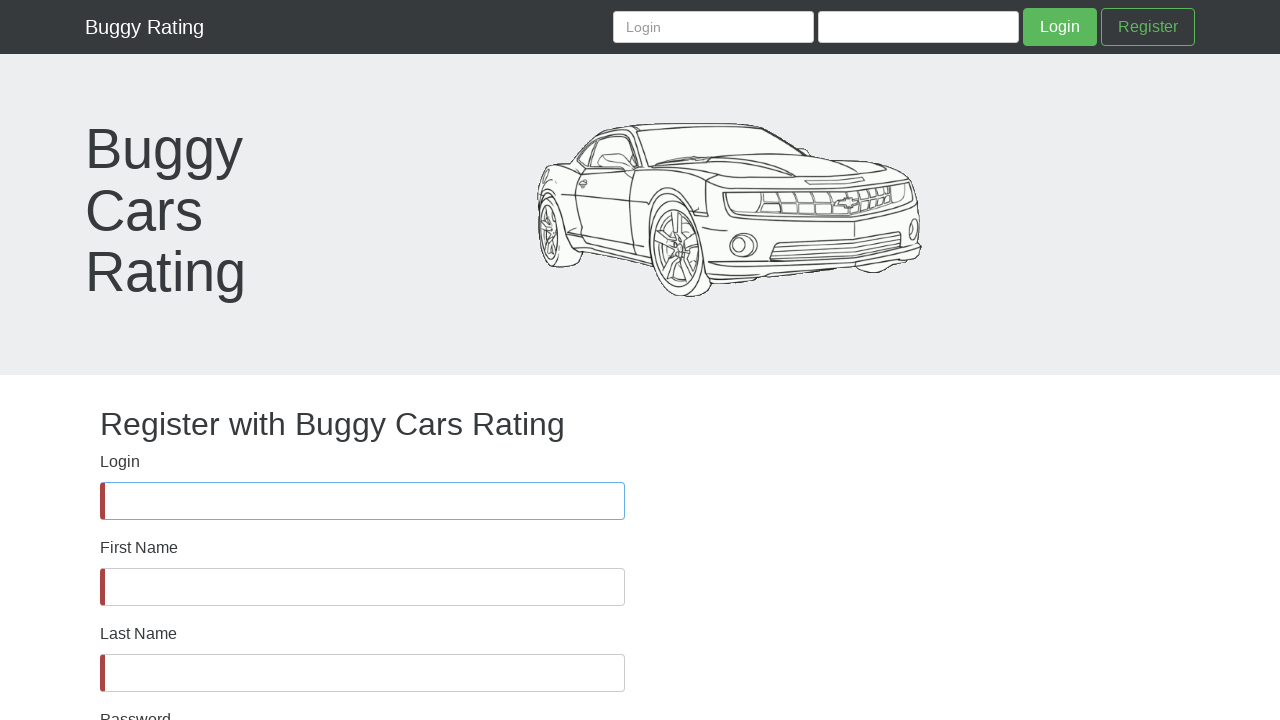

Filled Login field with 'weakpassuser98234' on internal:label="Login"i
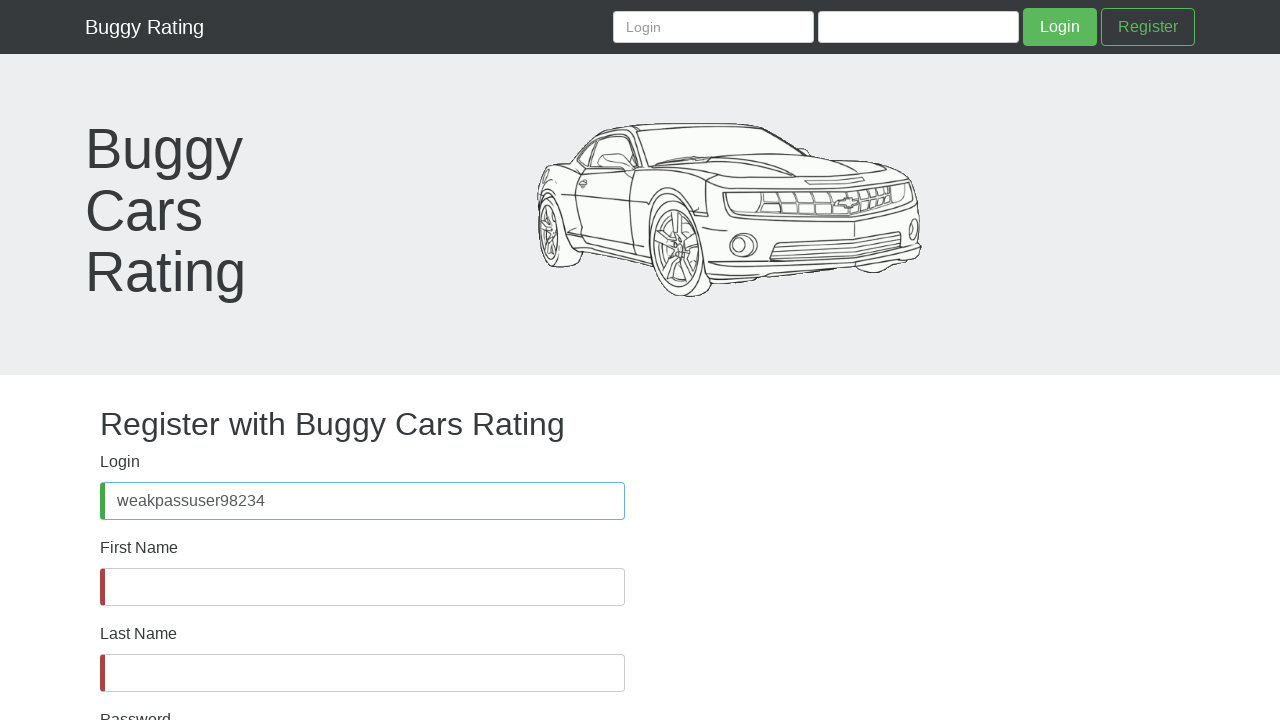

Clicked First Name field at (362, 587) on internal:label="First Name"i
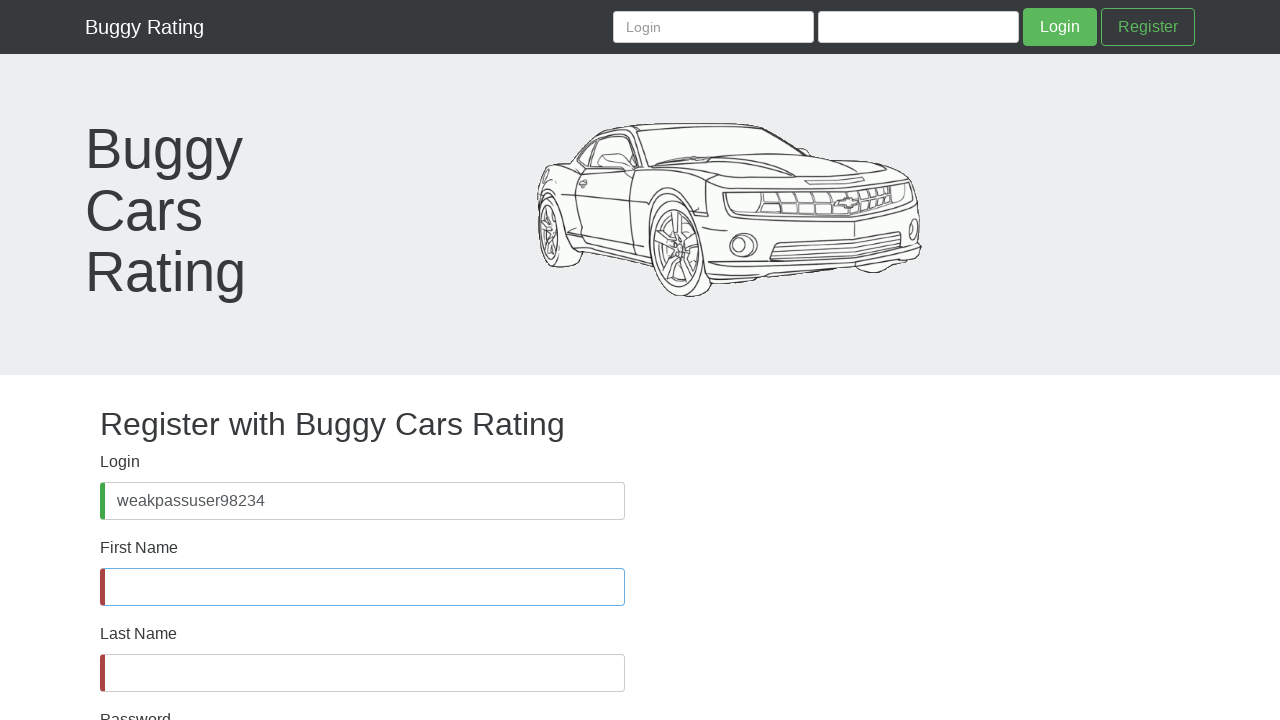

Filled First Name field with 'WeakPassFirst' on internal:label="First Name"i
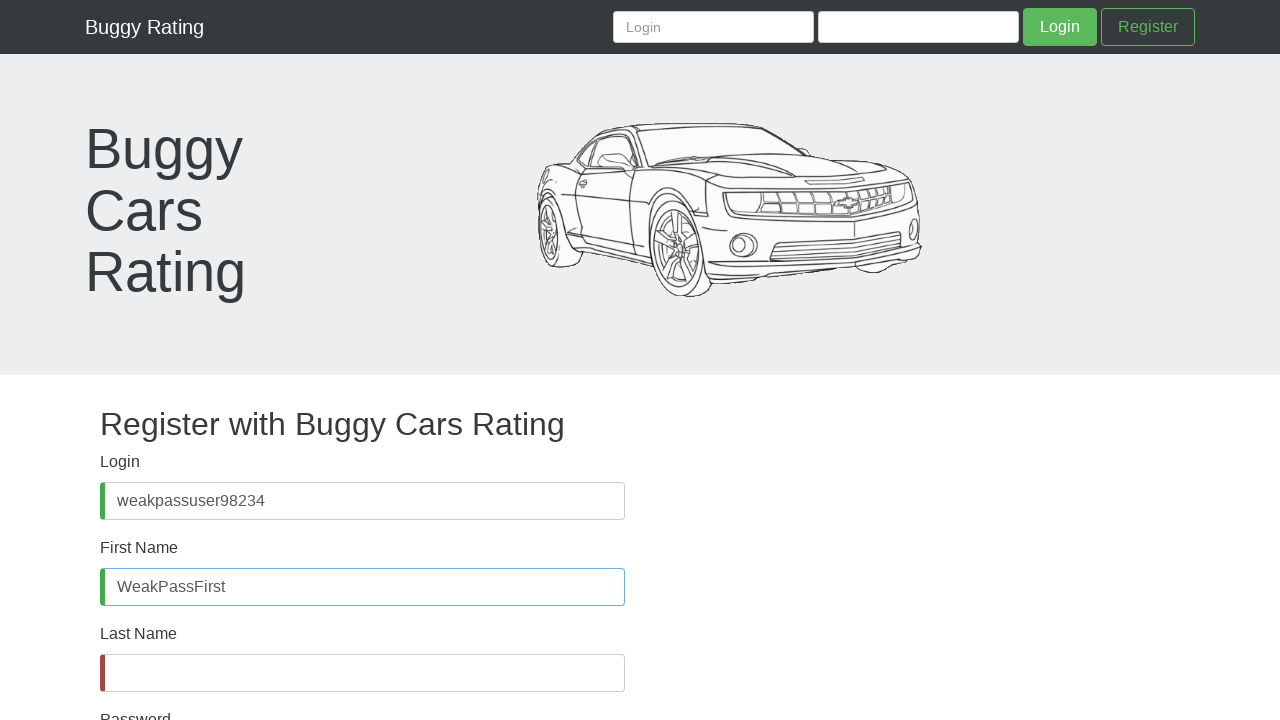

Clicked Last Name field at (362, 673) on internal:label="Last Name"i
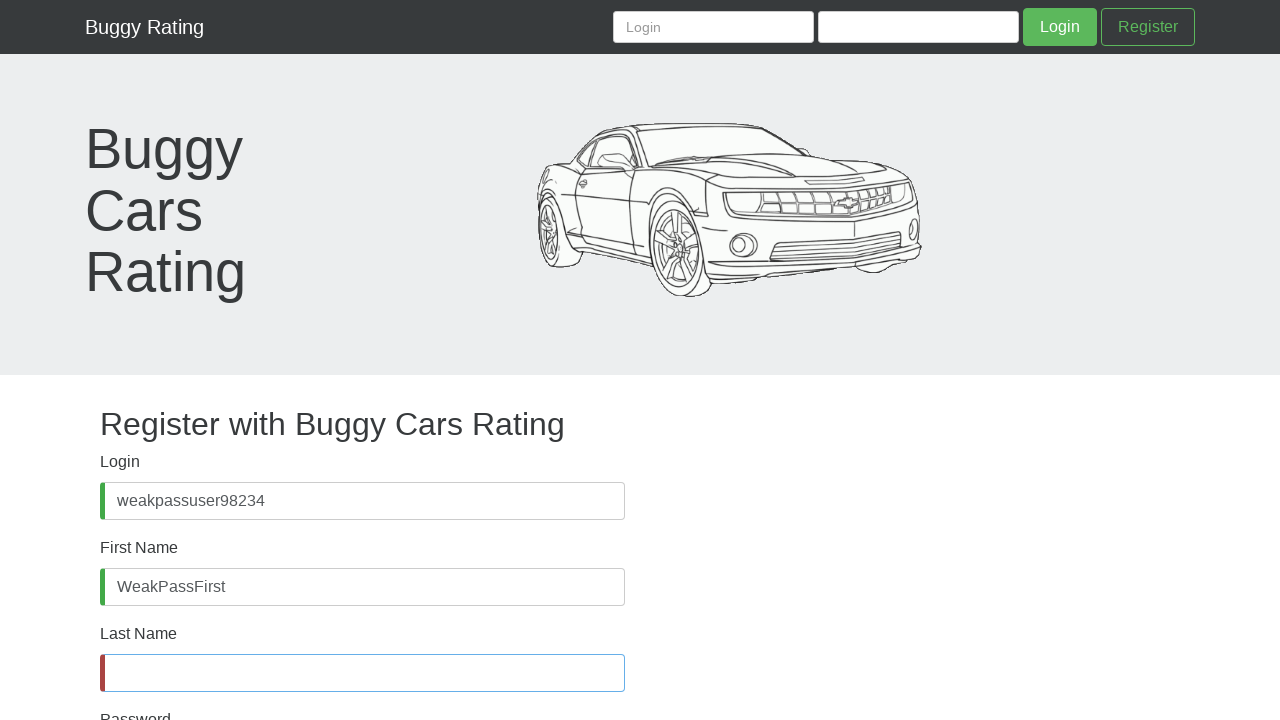

Filled Last Name field with 'WeakPassLast' on internal:label="Last Name"i
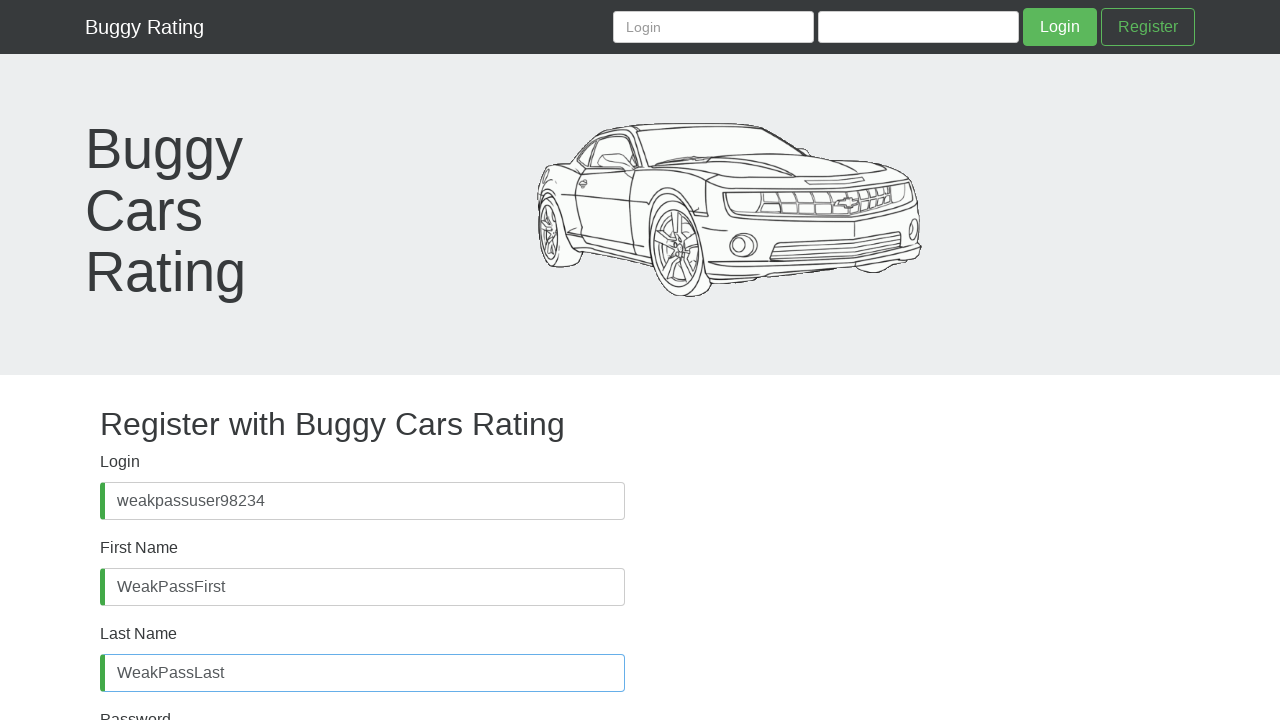

Clicked Password field at (362, 488) on internal:label="Password"s
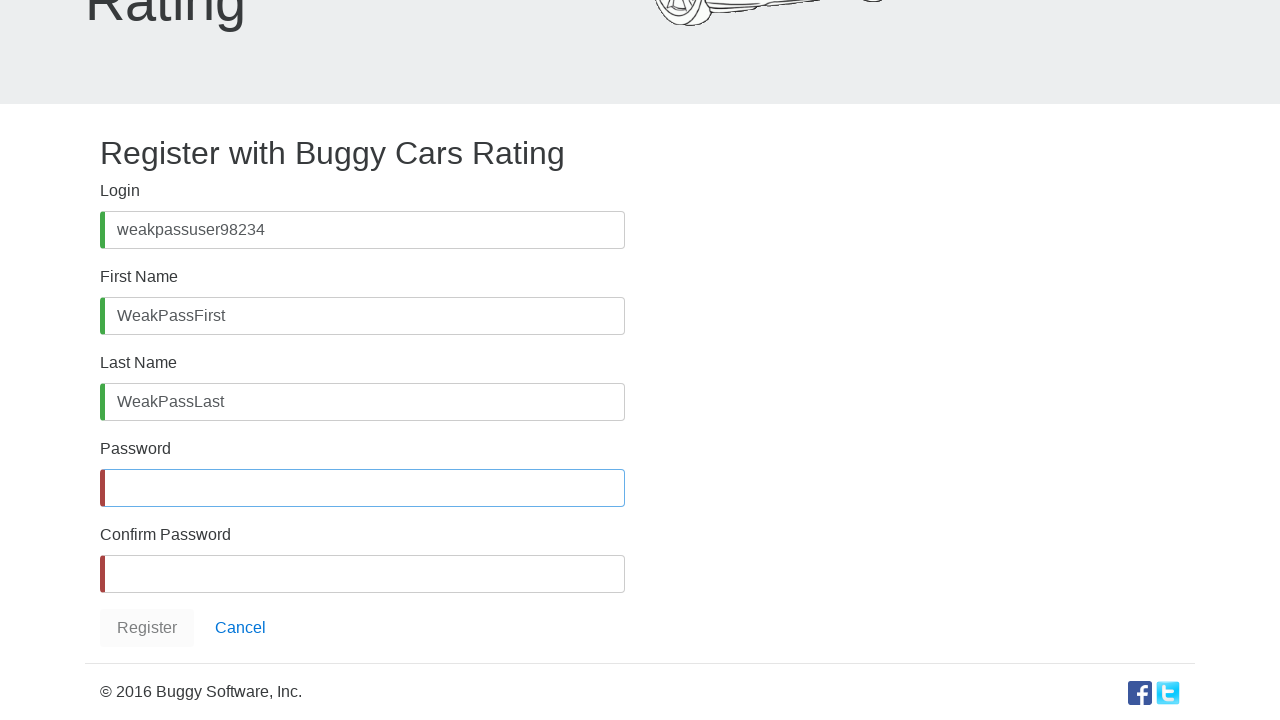

Filled Password field with weak password 'weak1#' on internal:label="Password"s
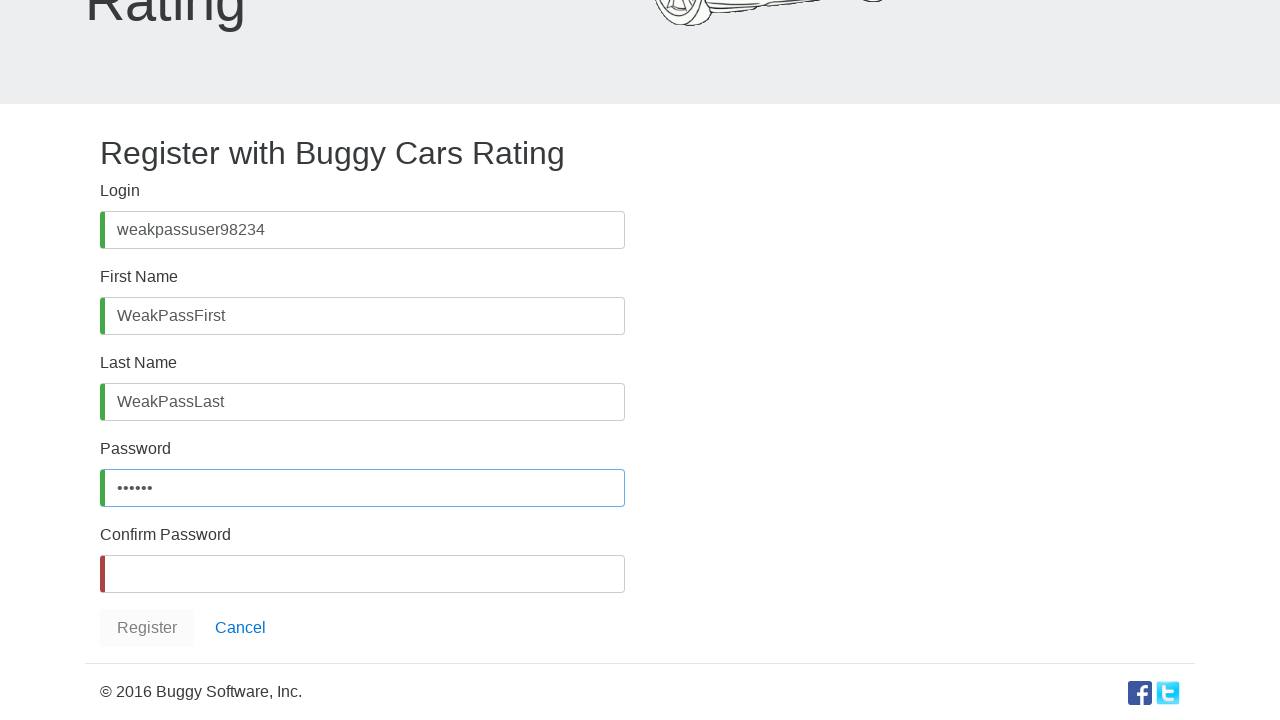

Clicked Confirm Password field at (362, 574) on internal:label="Confirm Password"i
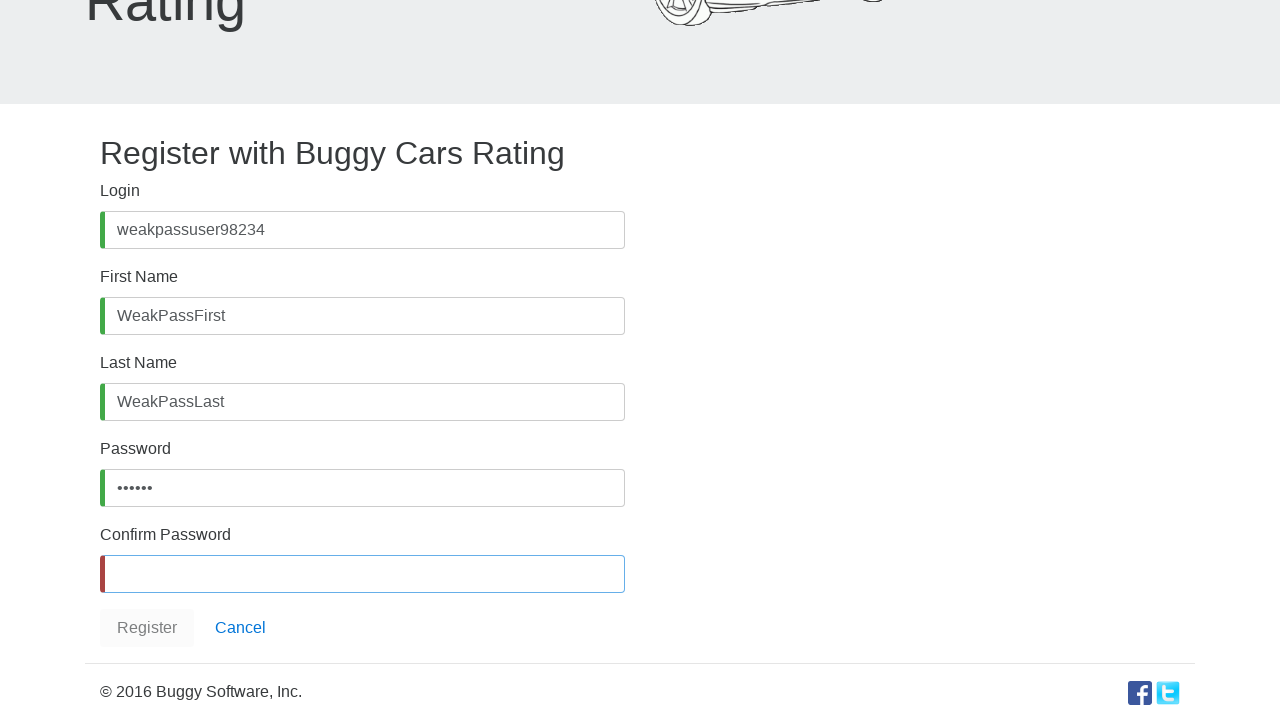

Filled Confirm Password field with 'weak1#' on internal:label="Confirm Password"i
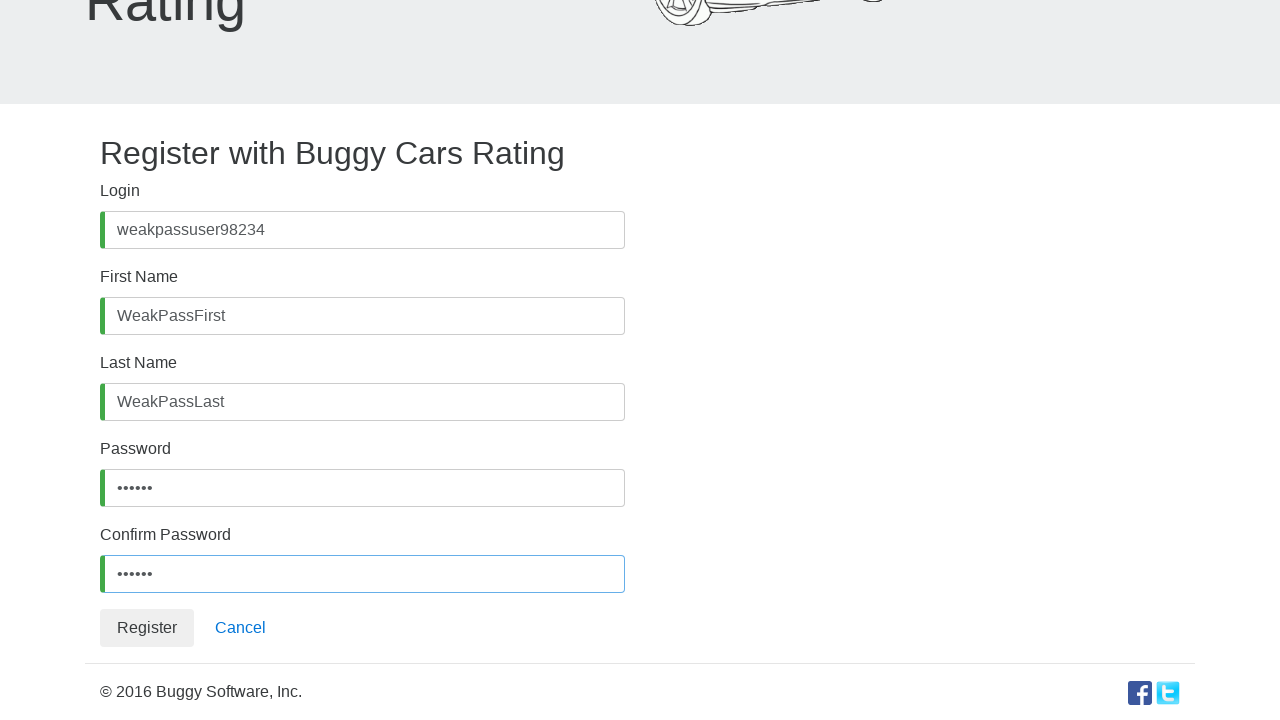

Clicked Register button to submit form with weak password at (147, 628) on internal:role=button[name="Register"i]
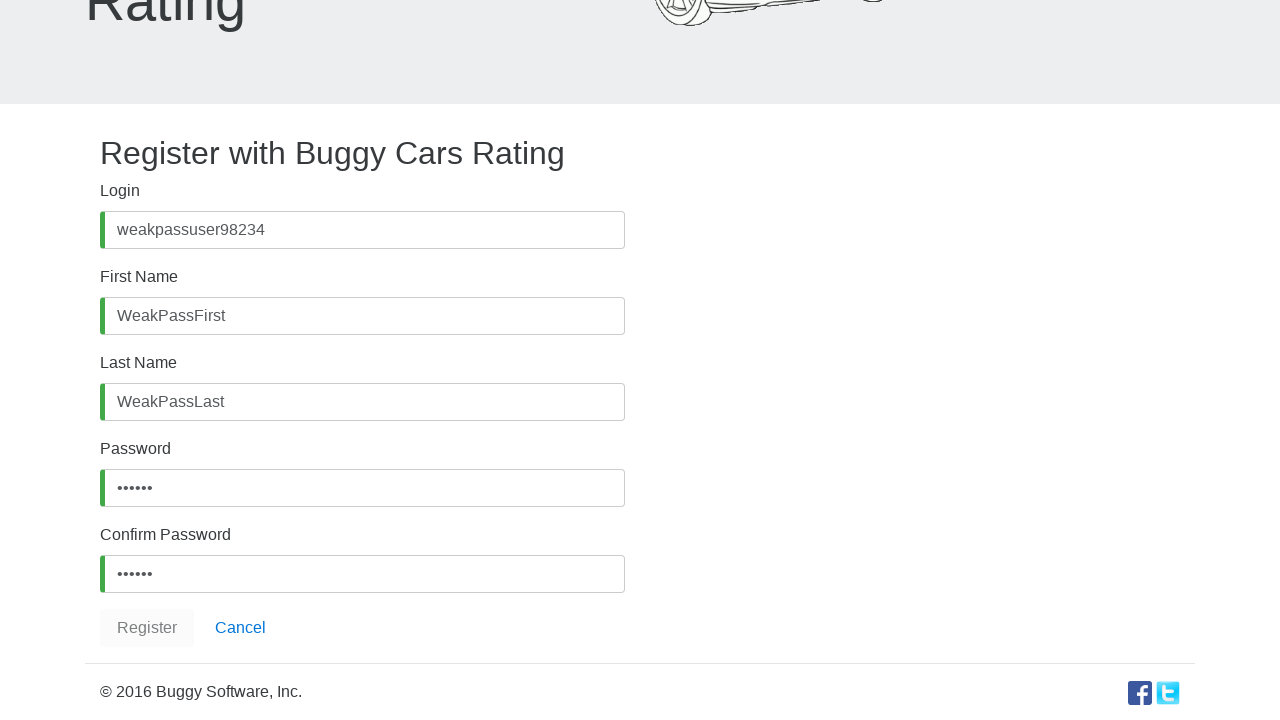

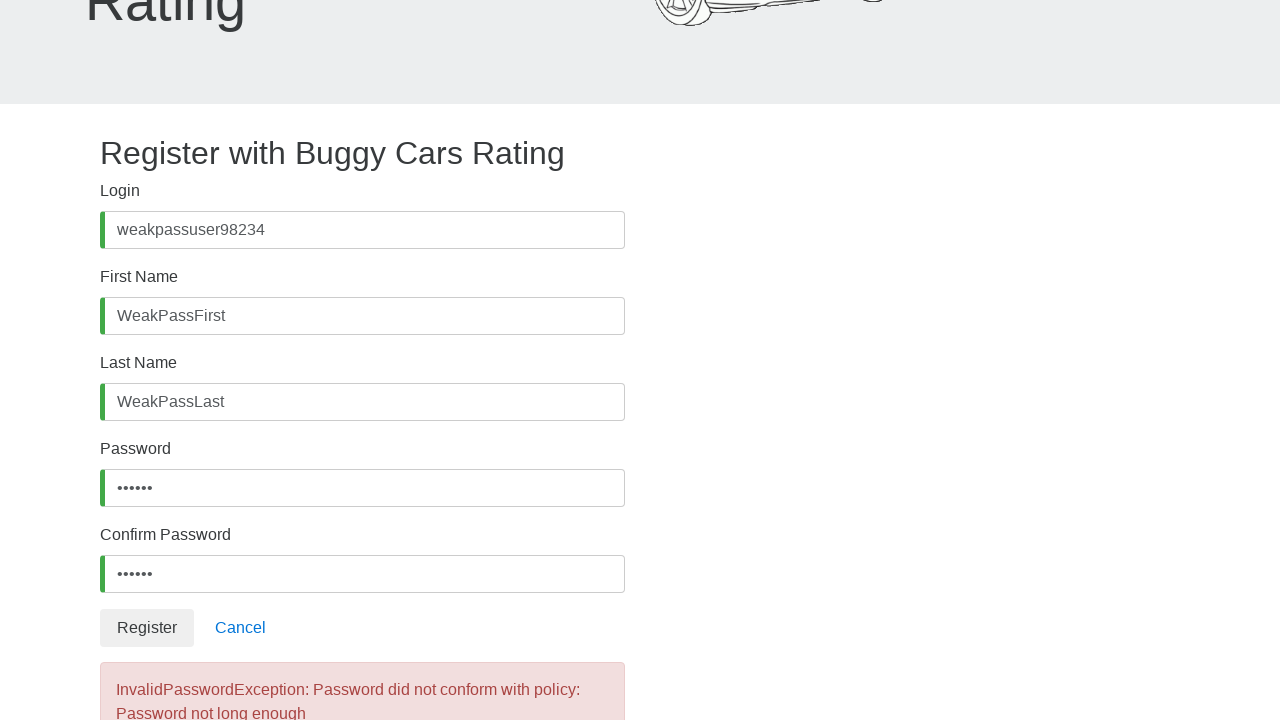